Tests multi-select dropdown functionality on CoreUI documentation page by scrolling to the dropdown, clicking to open it, and selecting specific options (Angular and Django) from the dropdown list.

Starting URL: https://coreui.io/bootstrap/docs/forms/multi-select/

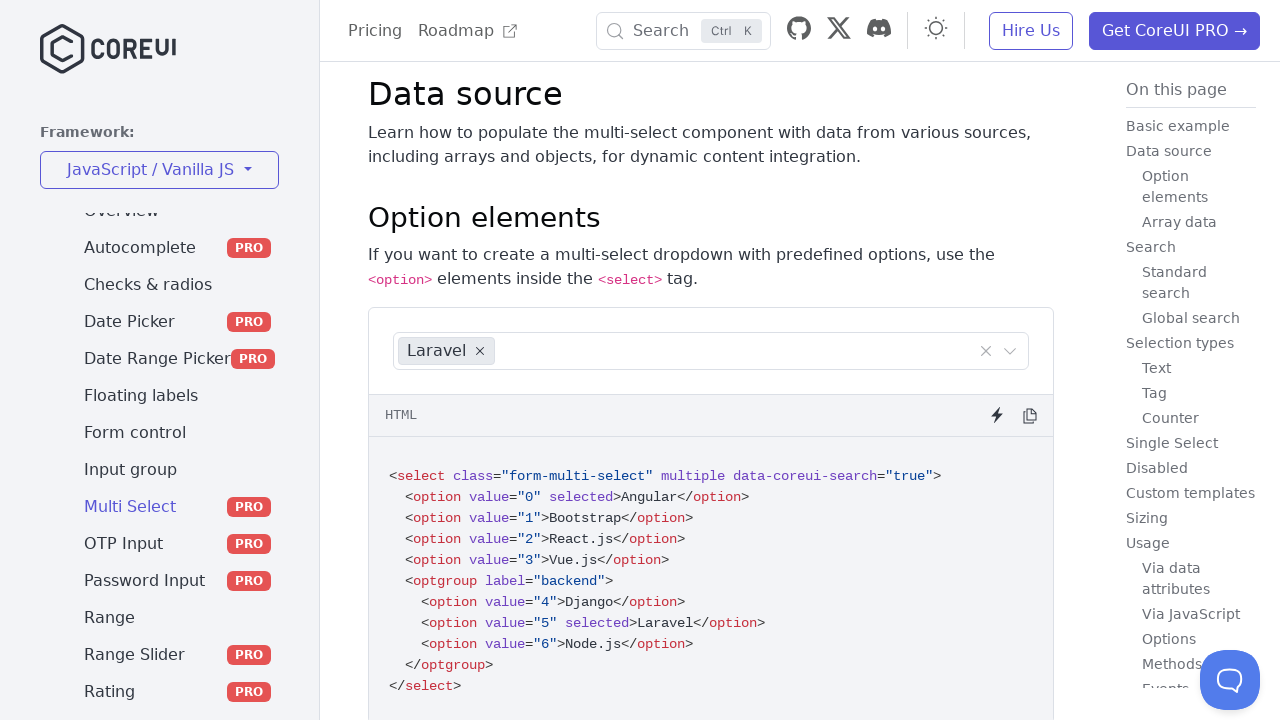

Multi-select dropdown container loaded
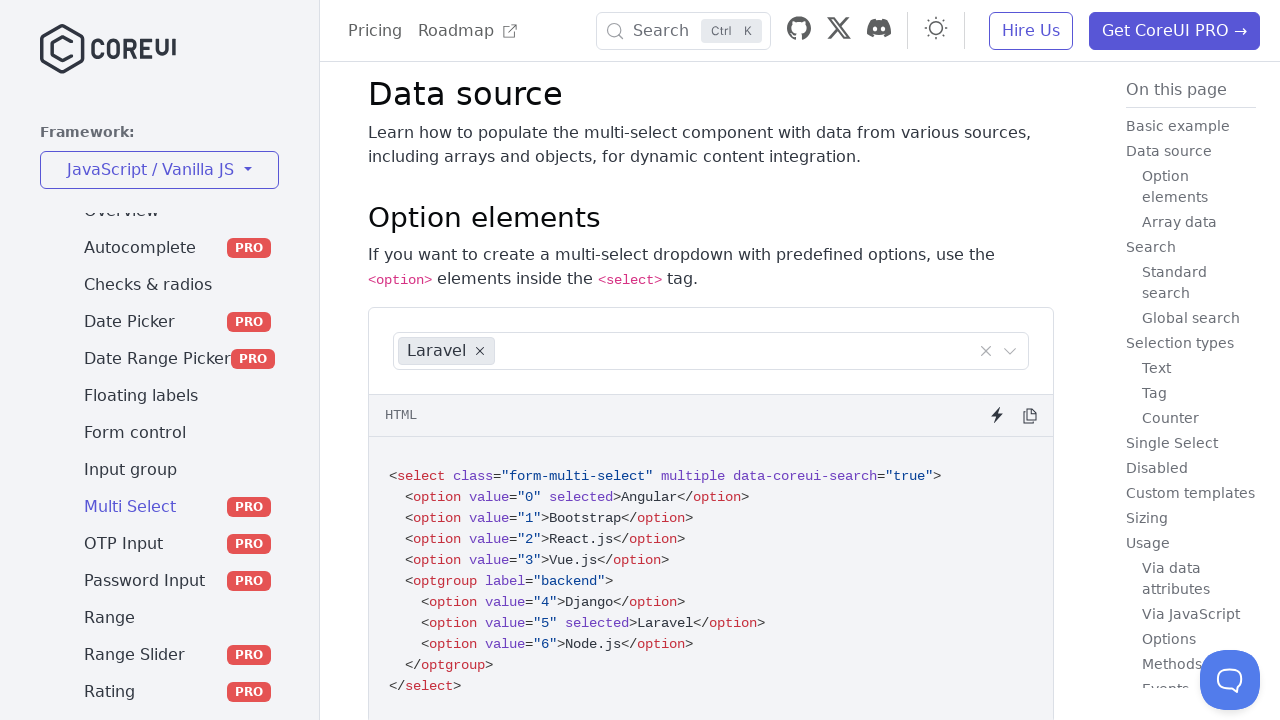

Scrolled to multi-select dropdown search input
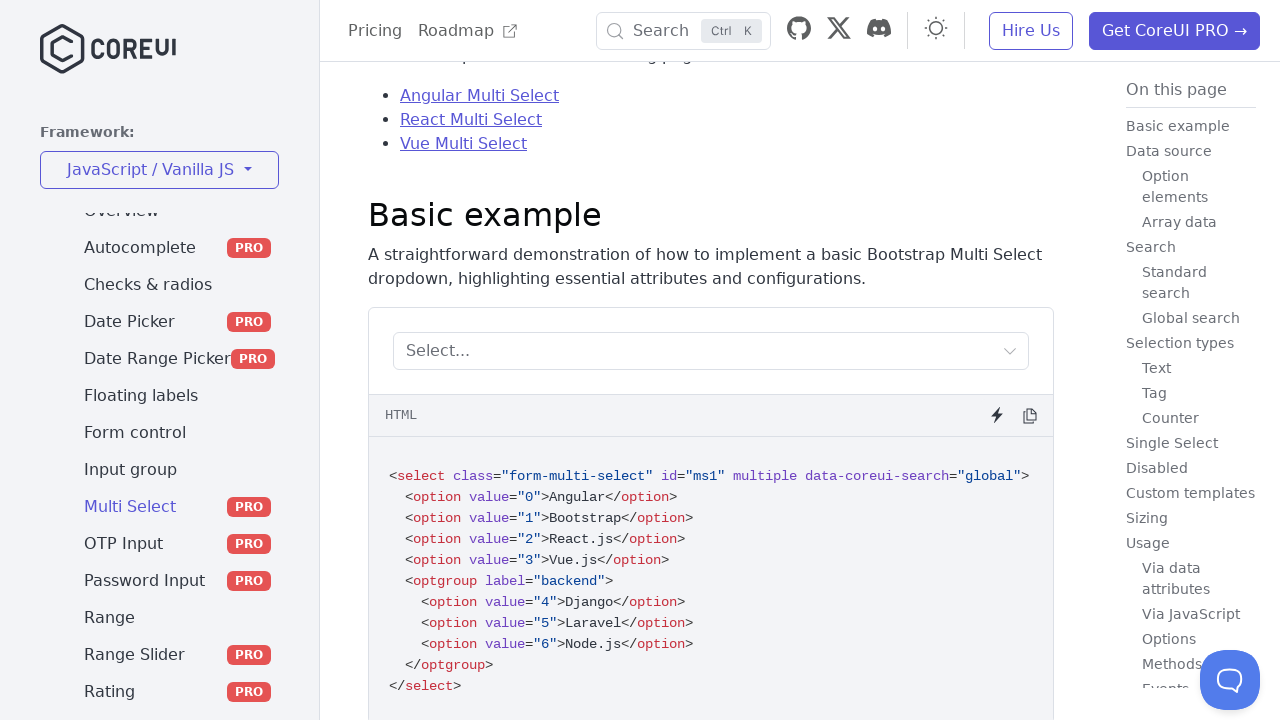

Clicked on dropdown search input to open dropdown at (693, 351) on (//input[@class='form-multi-select-search' and @placeholder='Select...'])[1]
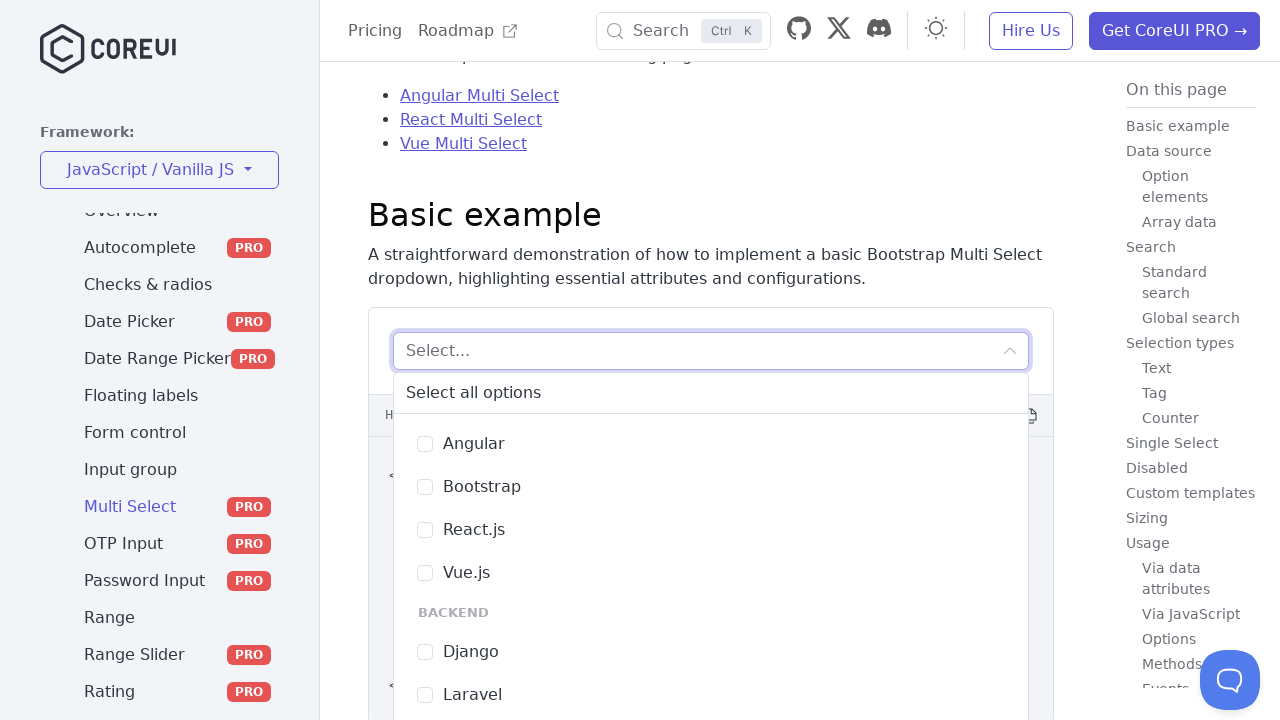

Dropdown options list appeared
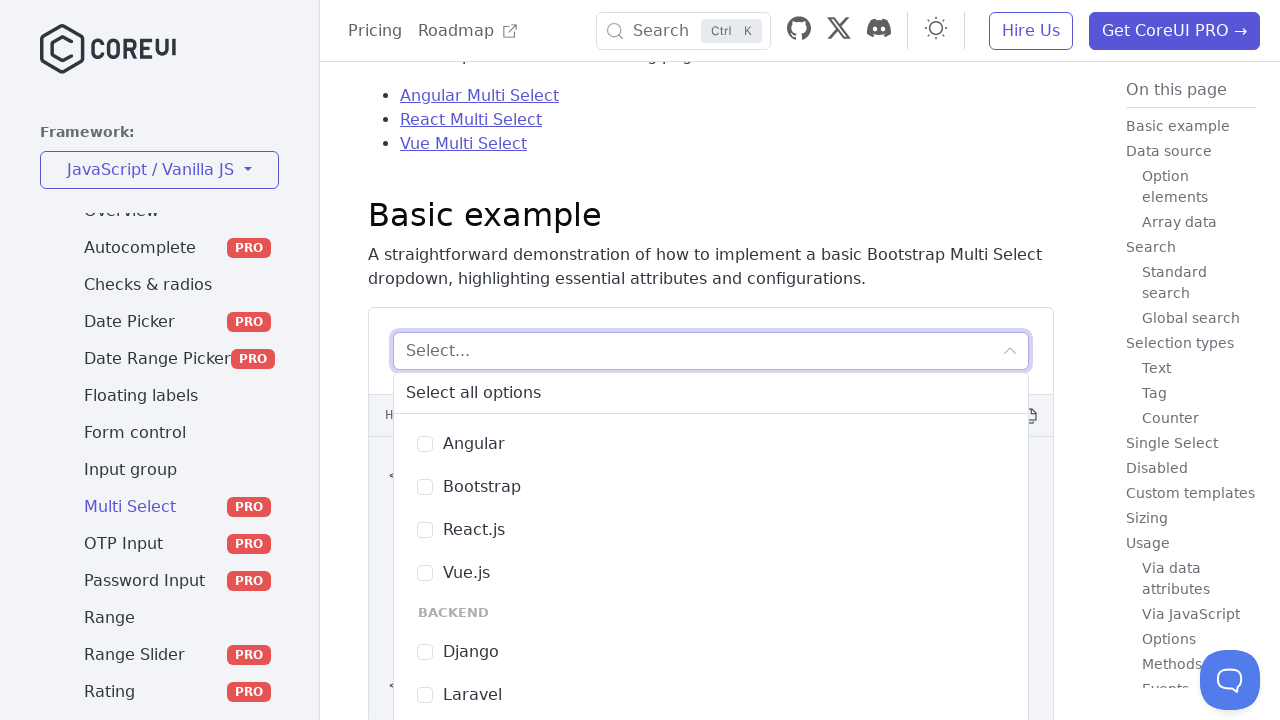

Selected 'Angular' from dropdown options at (711, 444) on xpath=//select[@class='form-multi-select' and @id='ms1']//parent::div//div[@clas
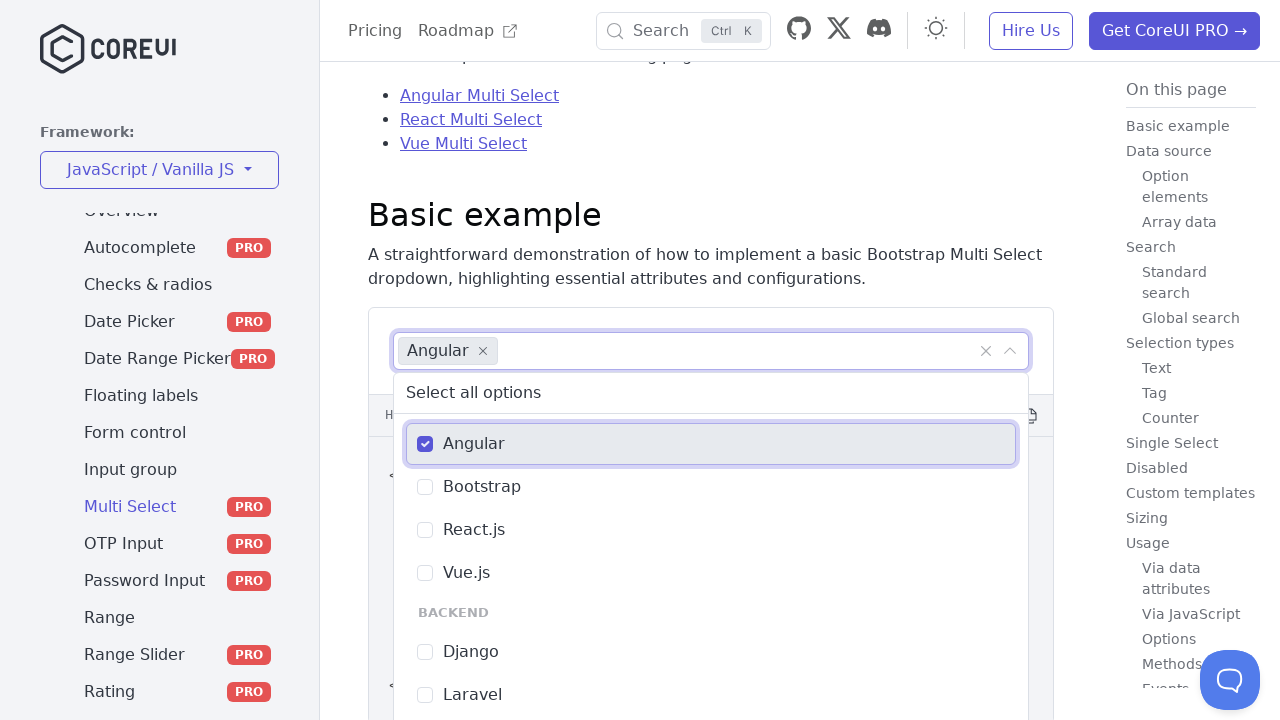

Selected 'Django' from dropdown options at (711, 652) on xpath=//select[@class='form-multi-select' and @id='ms1']//parent::div//div[@clas
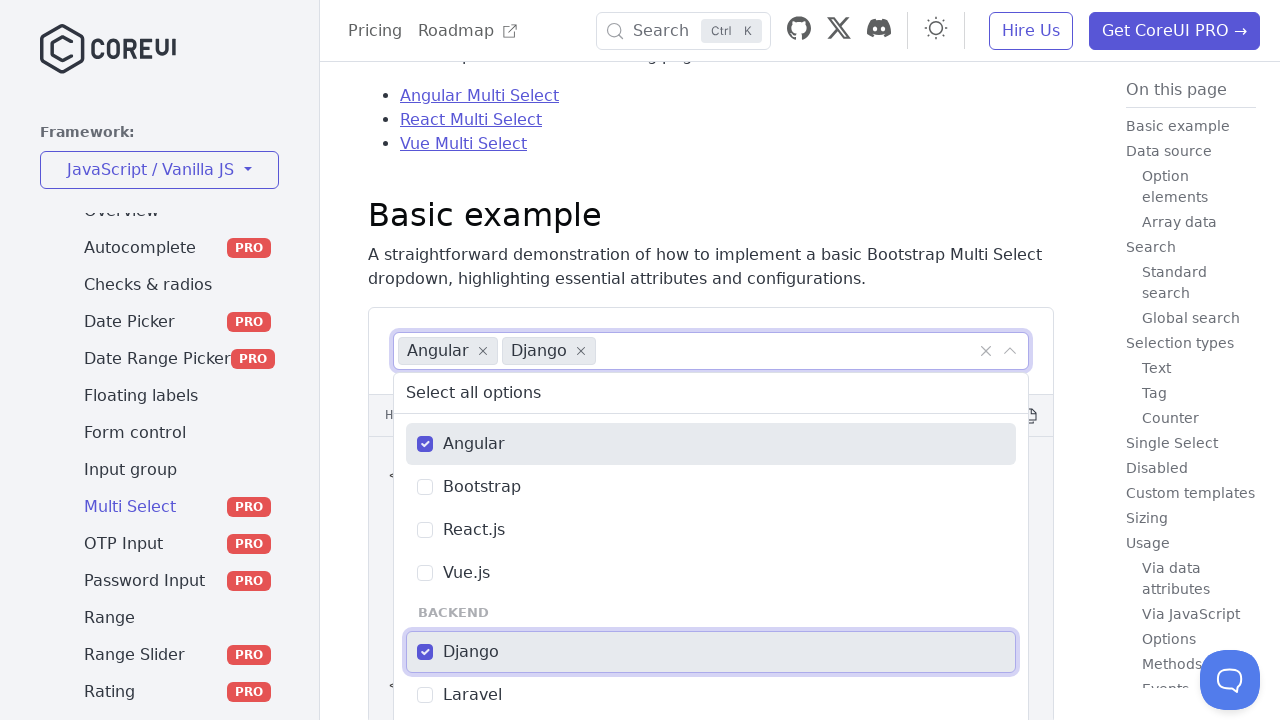

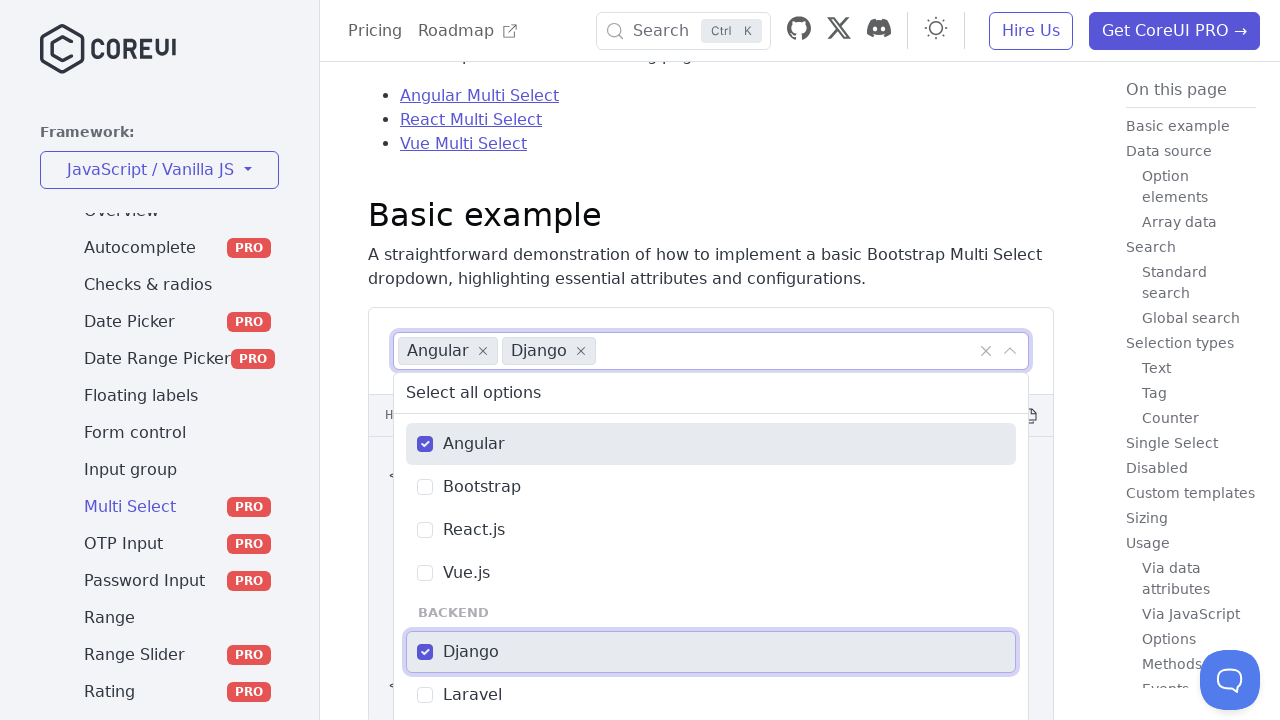